Tests form field interactions on an OpenCart registration page by filling a password field and a search text box using XPath locators.

Starting URL: https://naveenautomationlabs.com/opencart/index.php?route=account/register

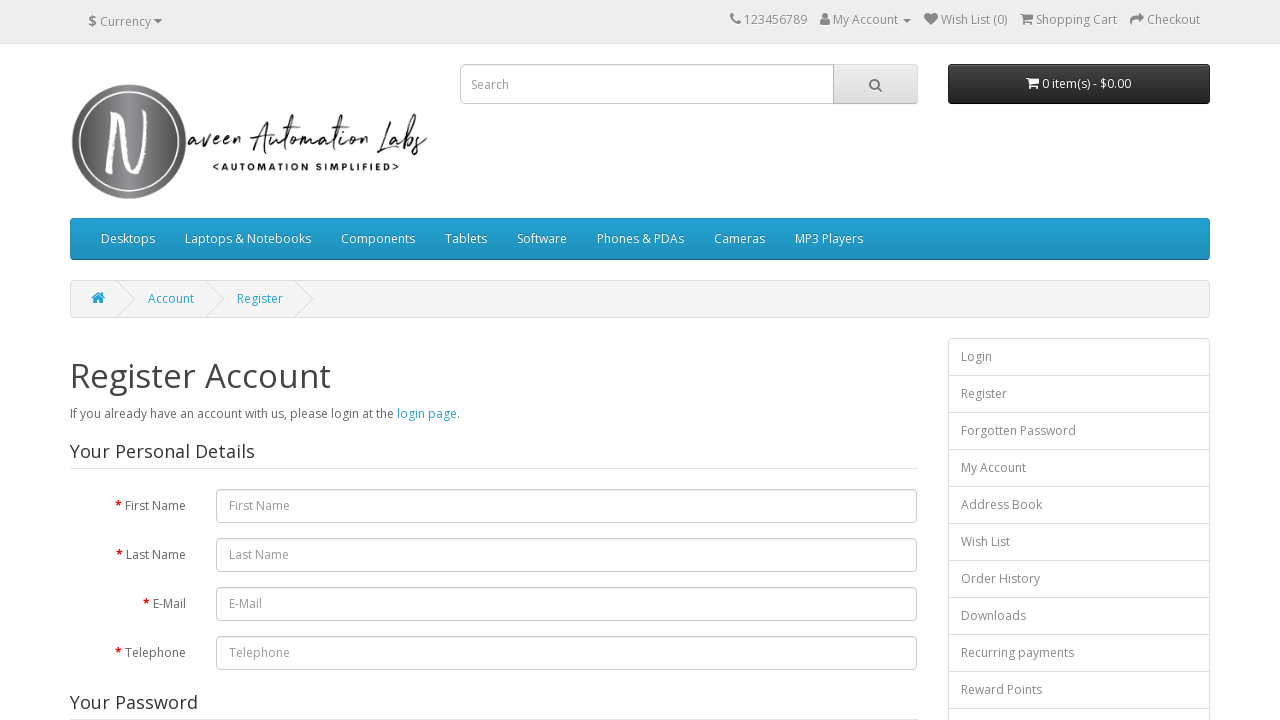

Filled password field with masked password using XPath locator on xpath=//input[@id="input-password"]
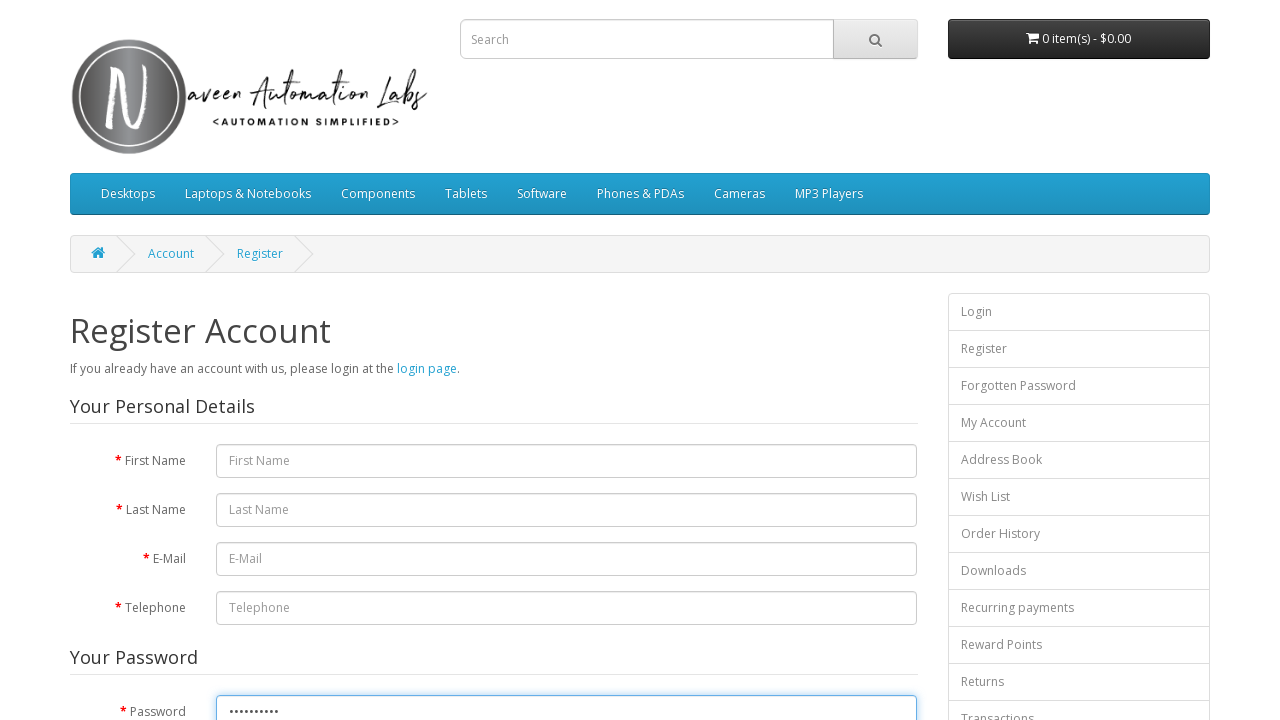

Filled search text box with 'macbook' using XPath locator on xpath=//input[@name="search" and @type="text"]
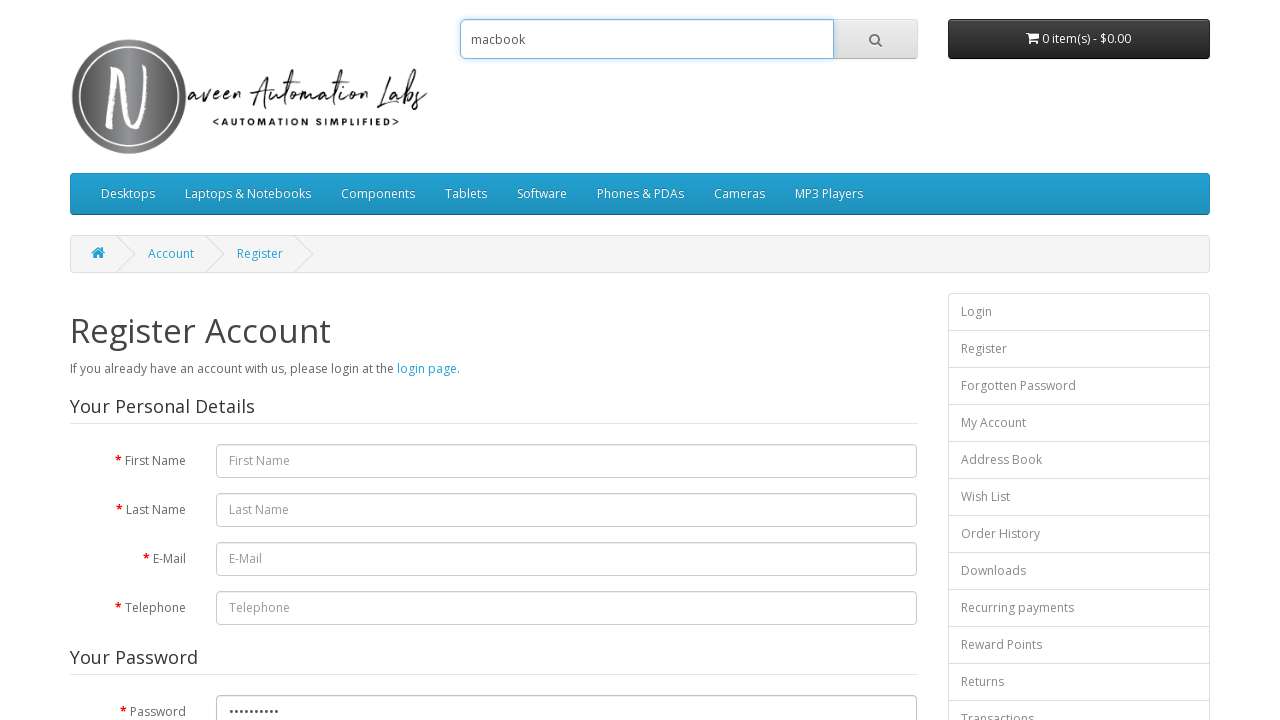

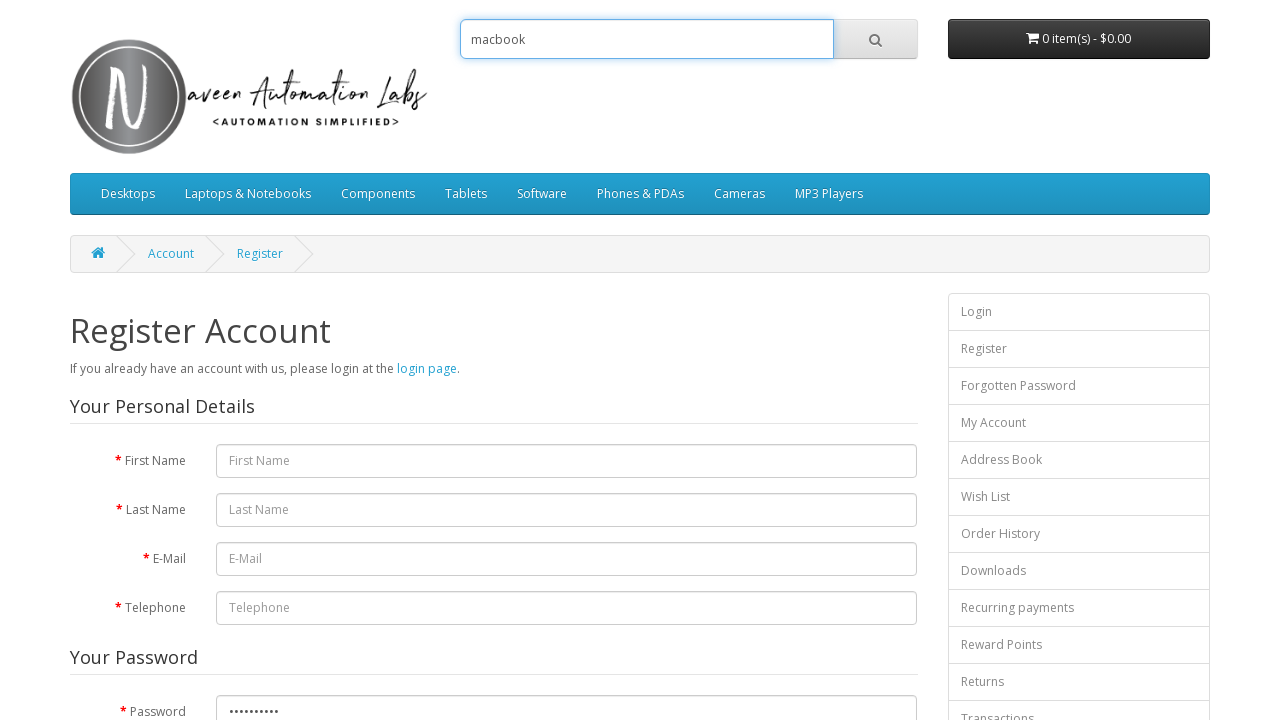